Navigates to spreadsheet123.com and verifies that the header navigation menu elements are displayed correctly

Starting URL: https://www.spreadsheet123.com/

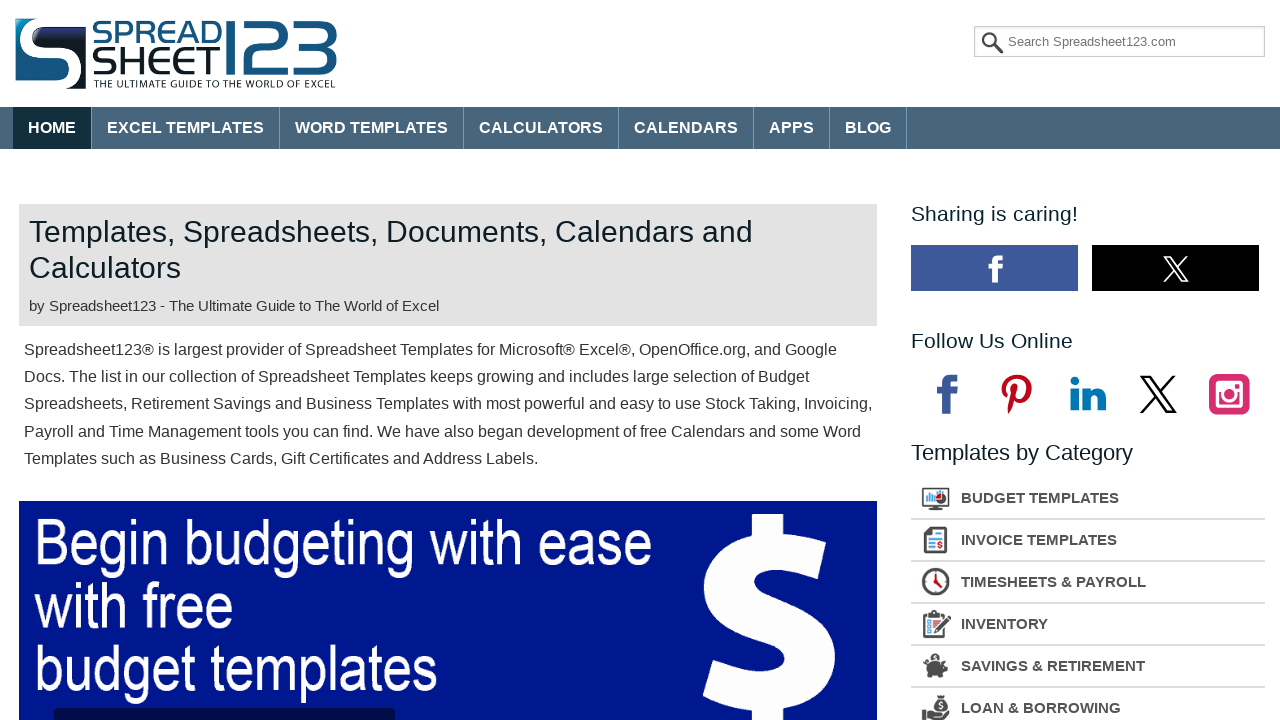

Navigated to spreadsheet123.com
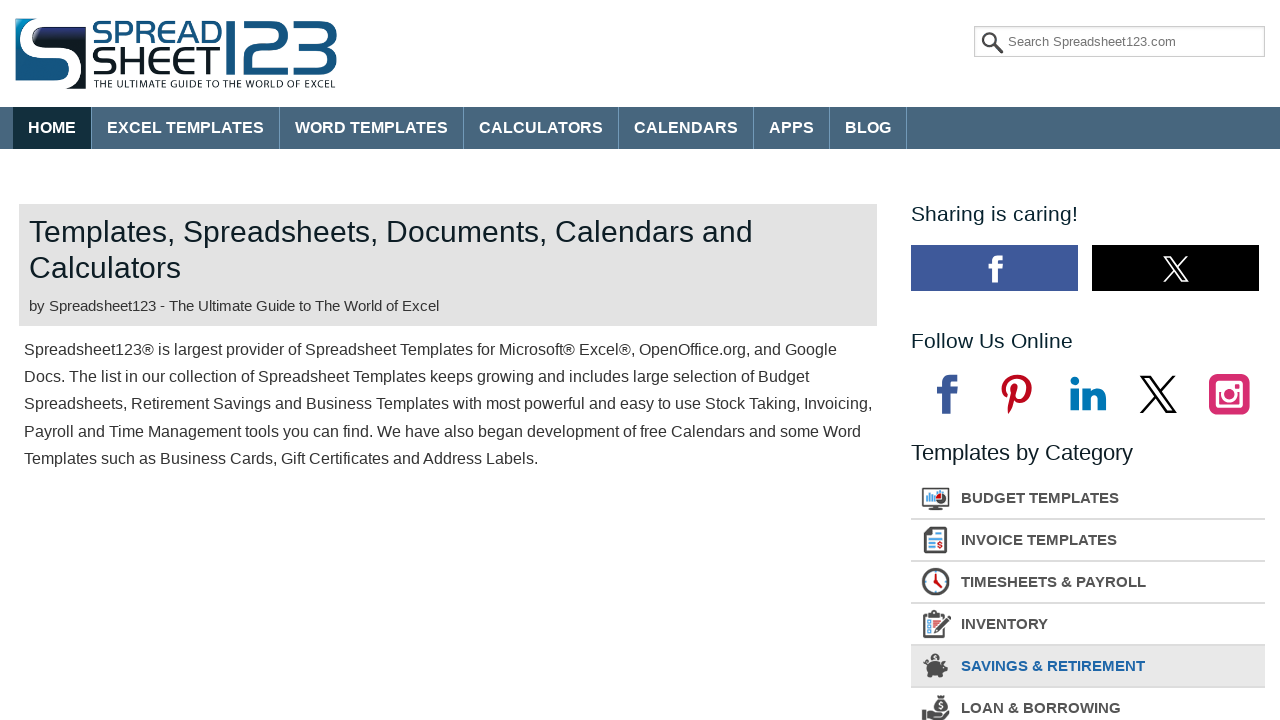

Page fully loaded (domcontentloaded state)
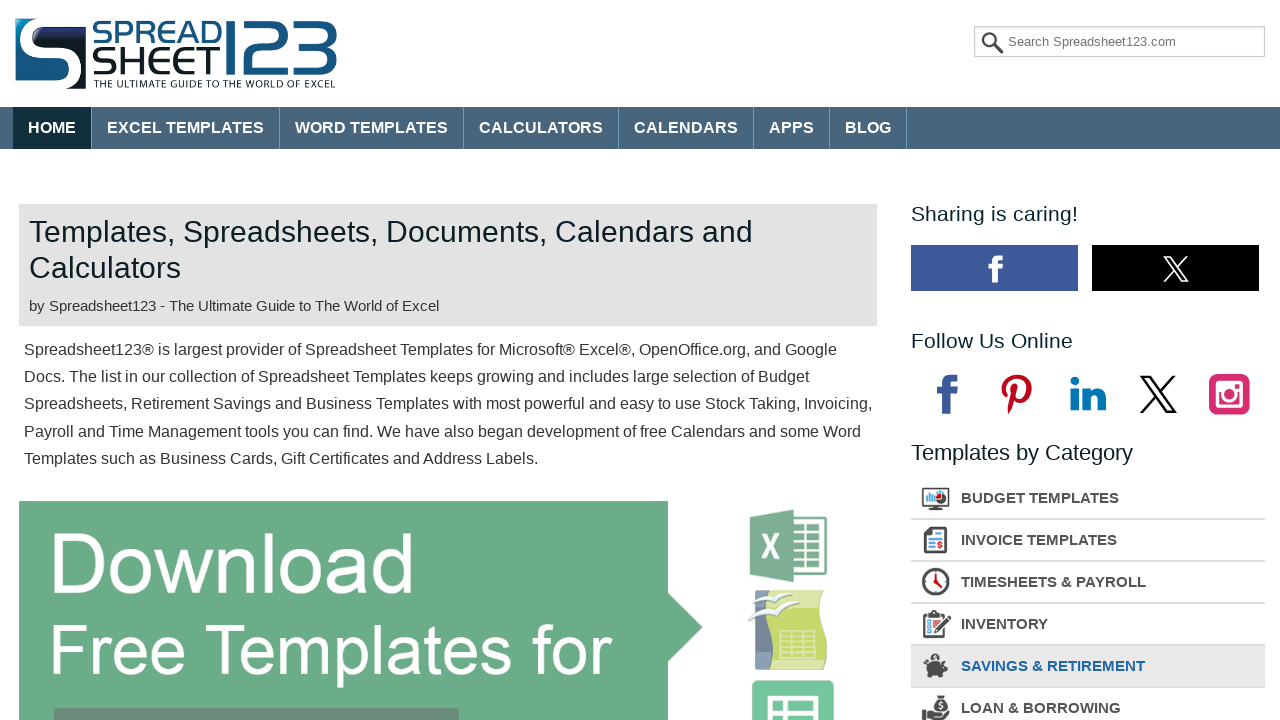

Header navigation menu became visible
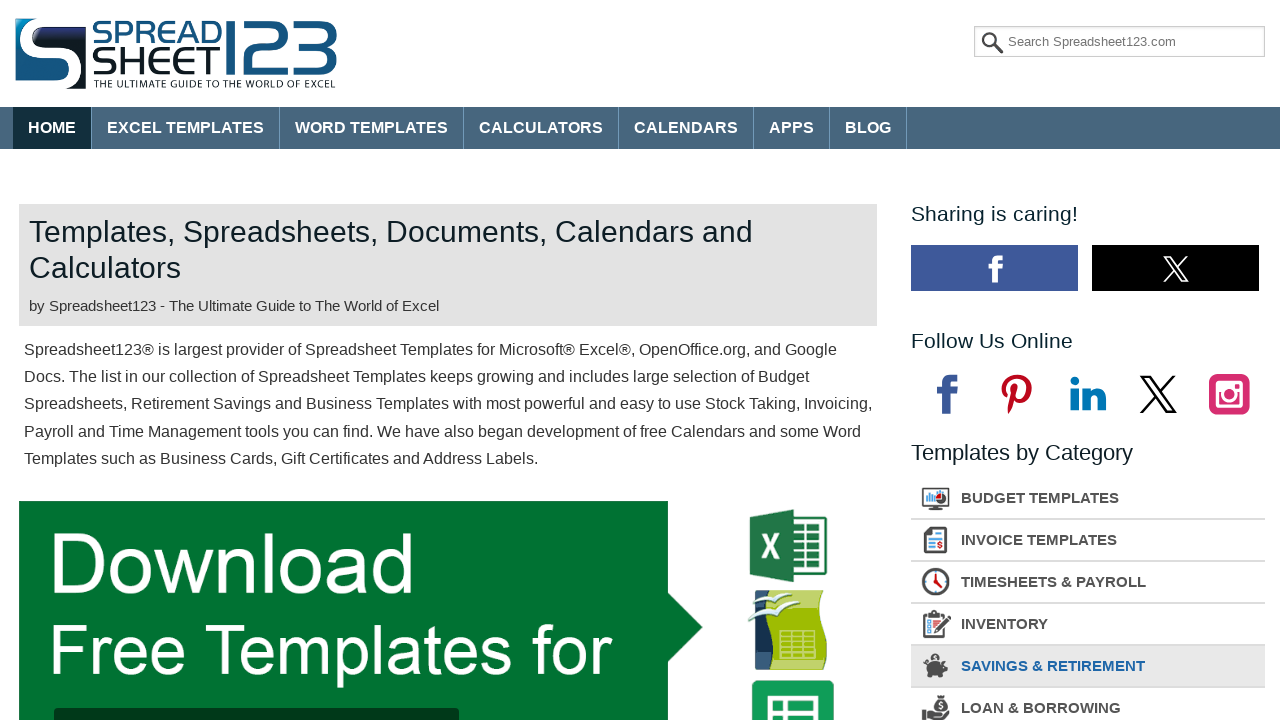

Retrieved all header menu elements
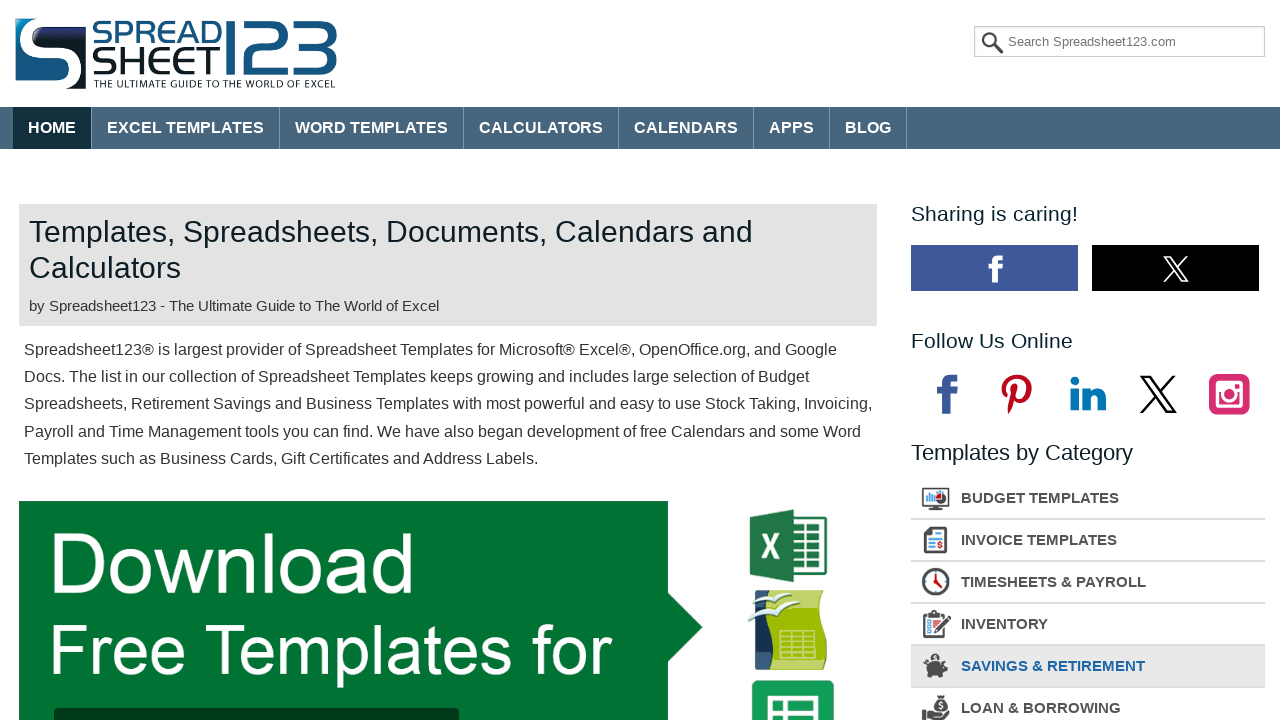

Verified header element text: HOME
EXCEL TEMPLATES
WORD TEMPLATES
CALCULATORS
CALENDARS
APPS
BLOG


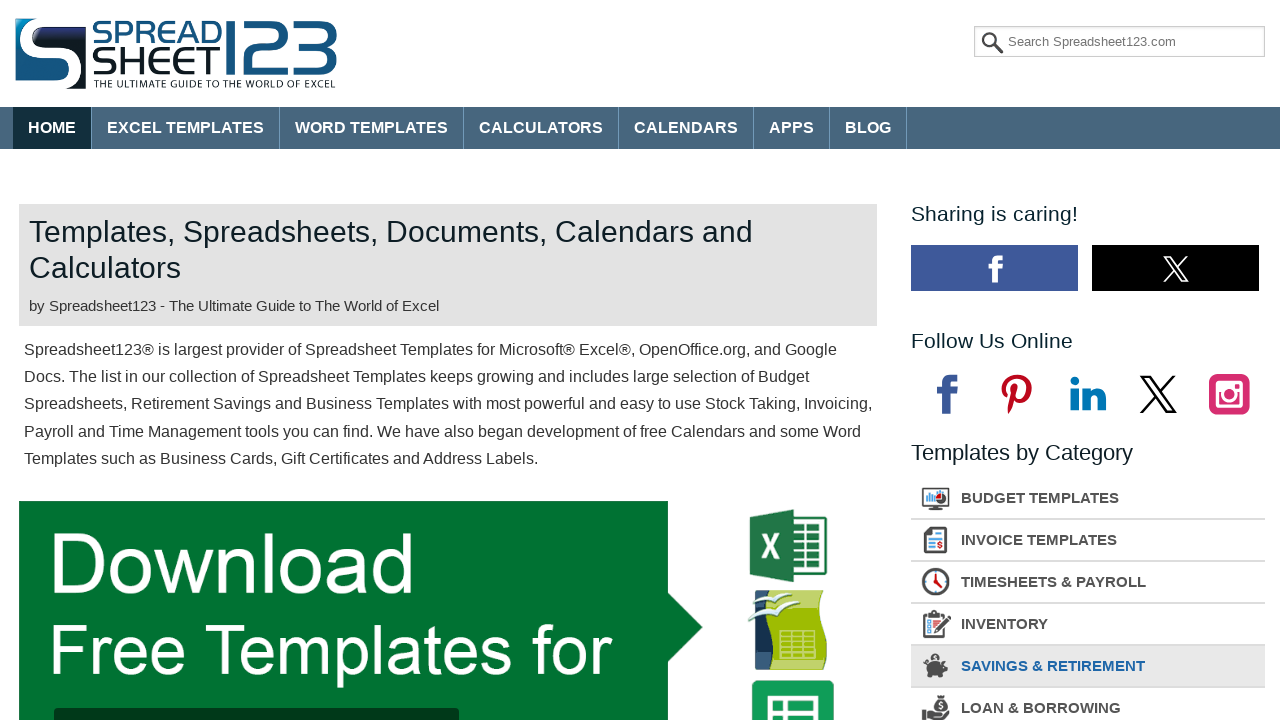

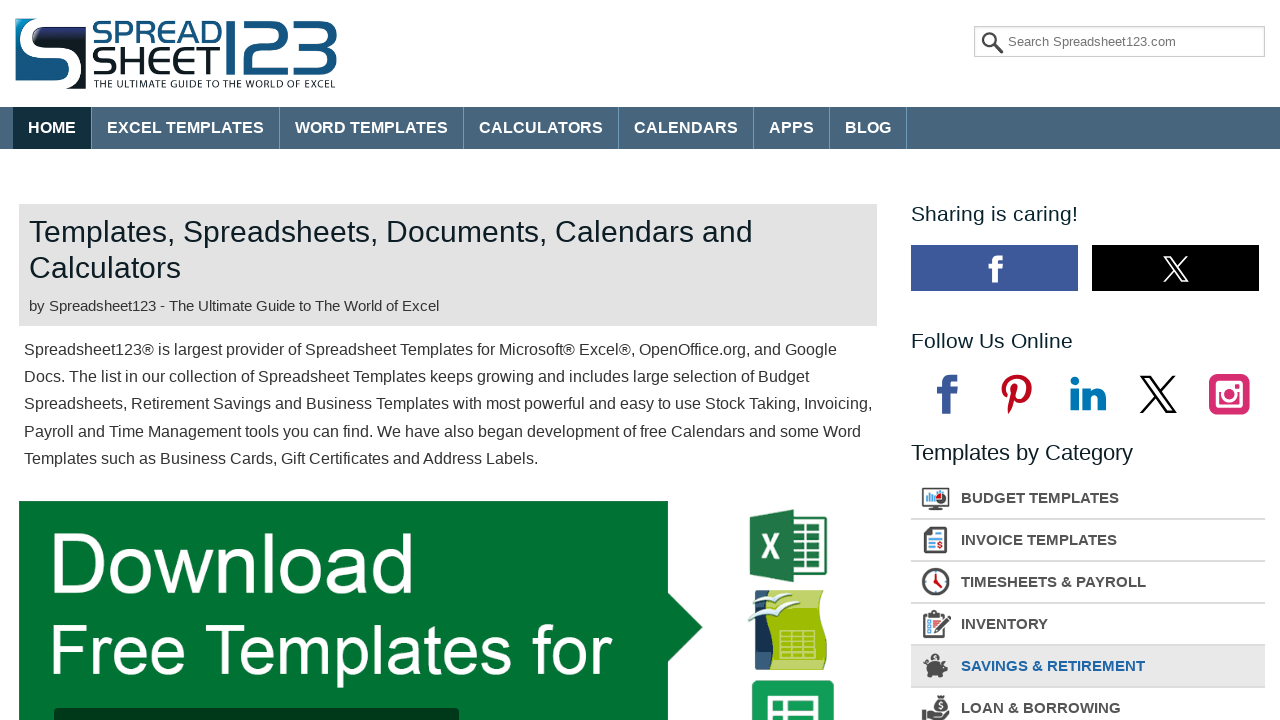